Tests multi-window handling by clicking links that open new windows/tabs, switching between windows, and closing specific windows based on their titles.

Starting URL: https://testautomationpractice.blogspot.com/

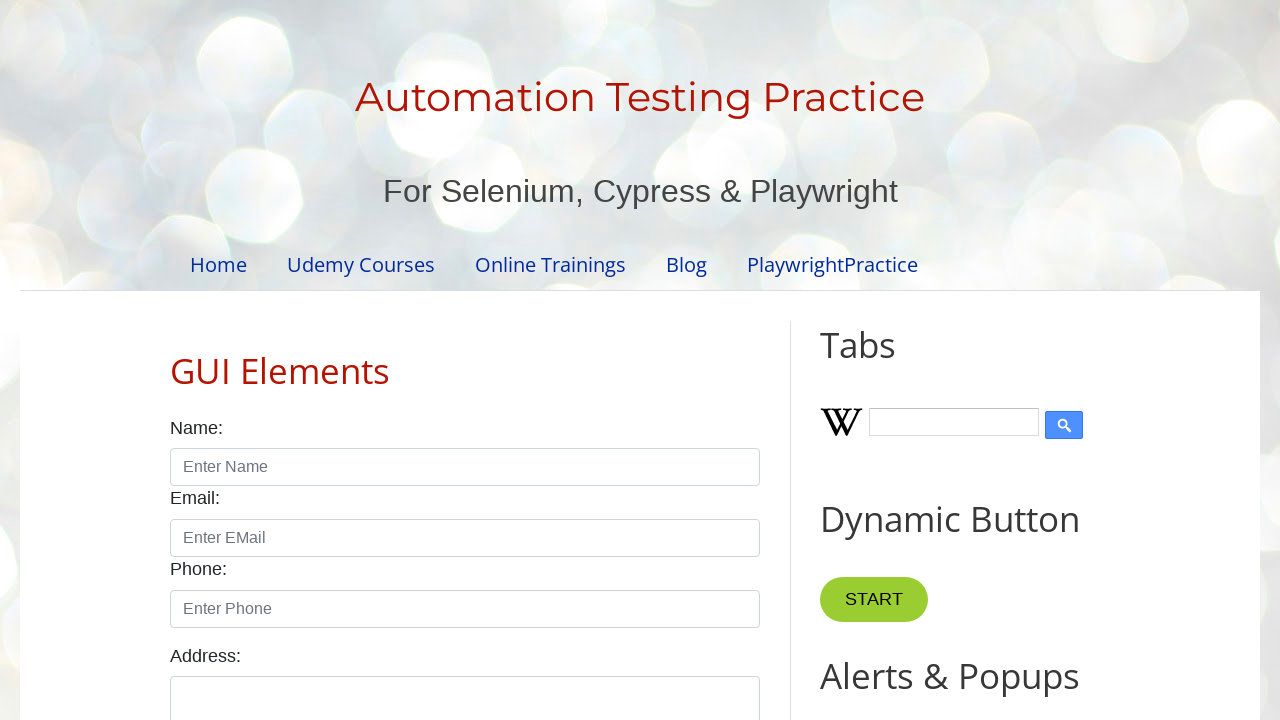

Clicked merrymoonmary link to open new window at (628, 658) on xpath=//a[normalize-space()='merrymoonmary']
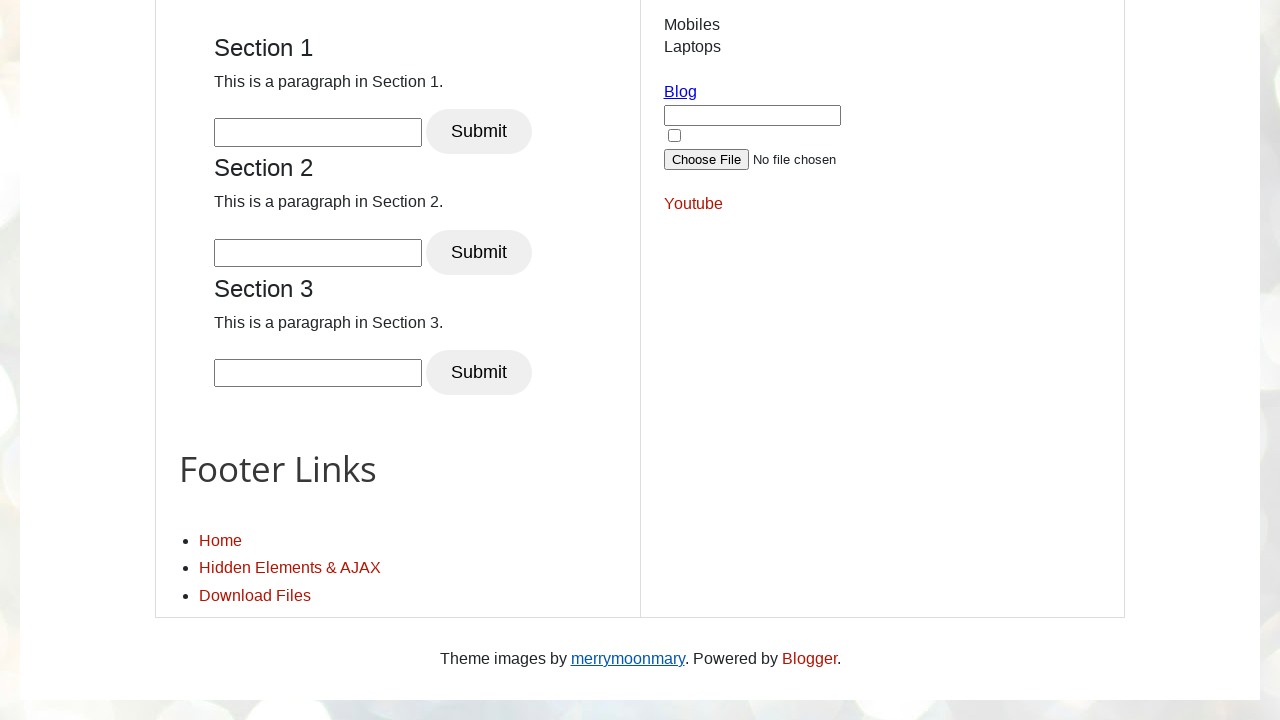

Retrieved current page title
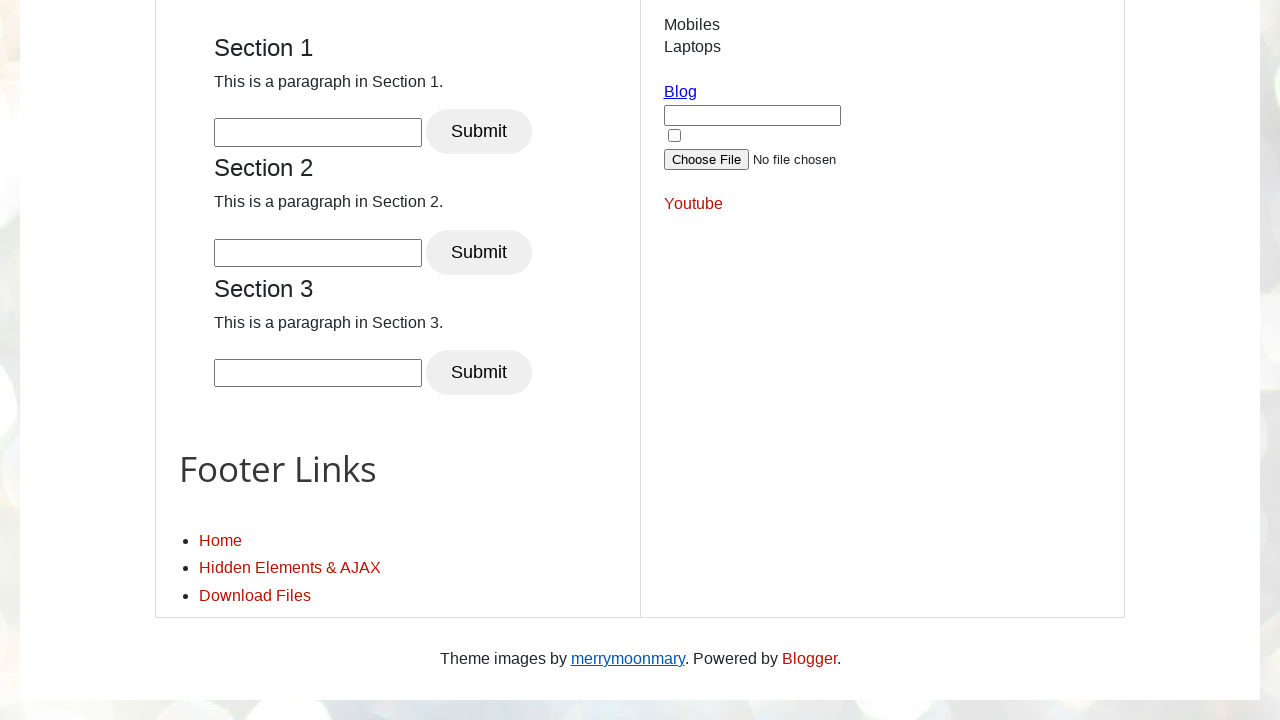

Retrieved all pages in context - 2 windows found
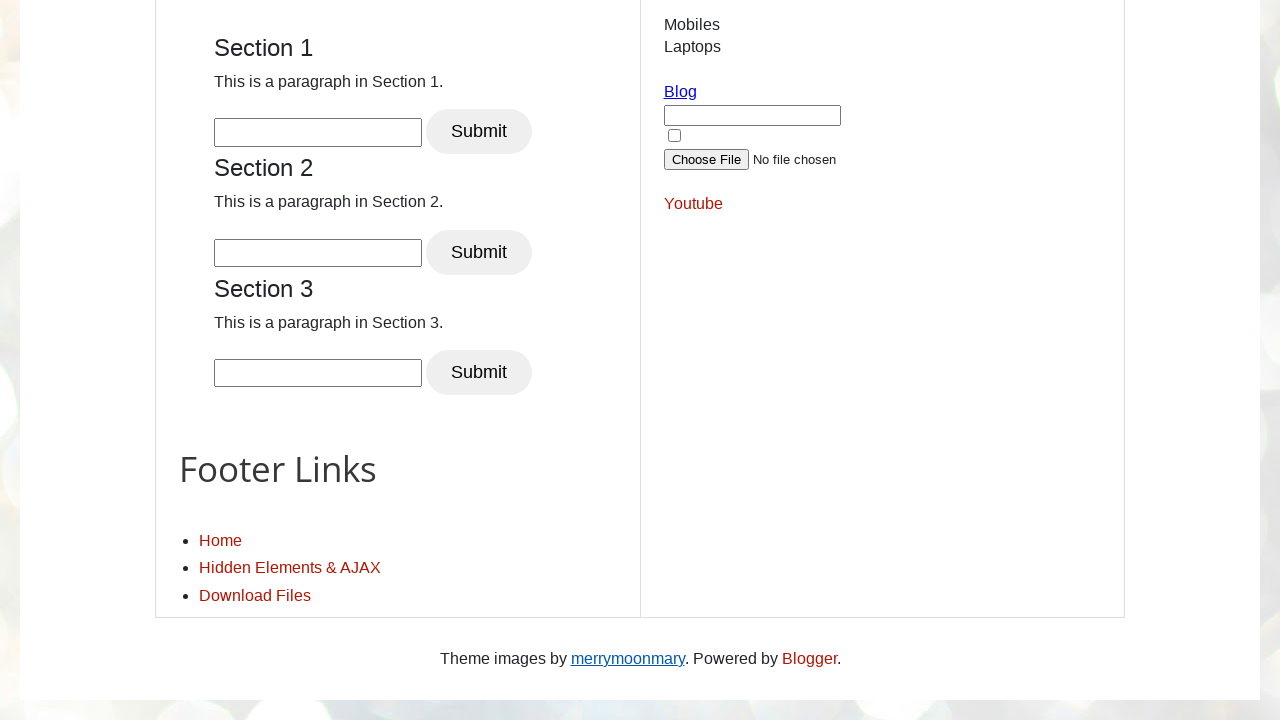

Clicked Blogger link to open third window at (809, 658) on xpath=//a[normalize-space()='Blogger']
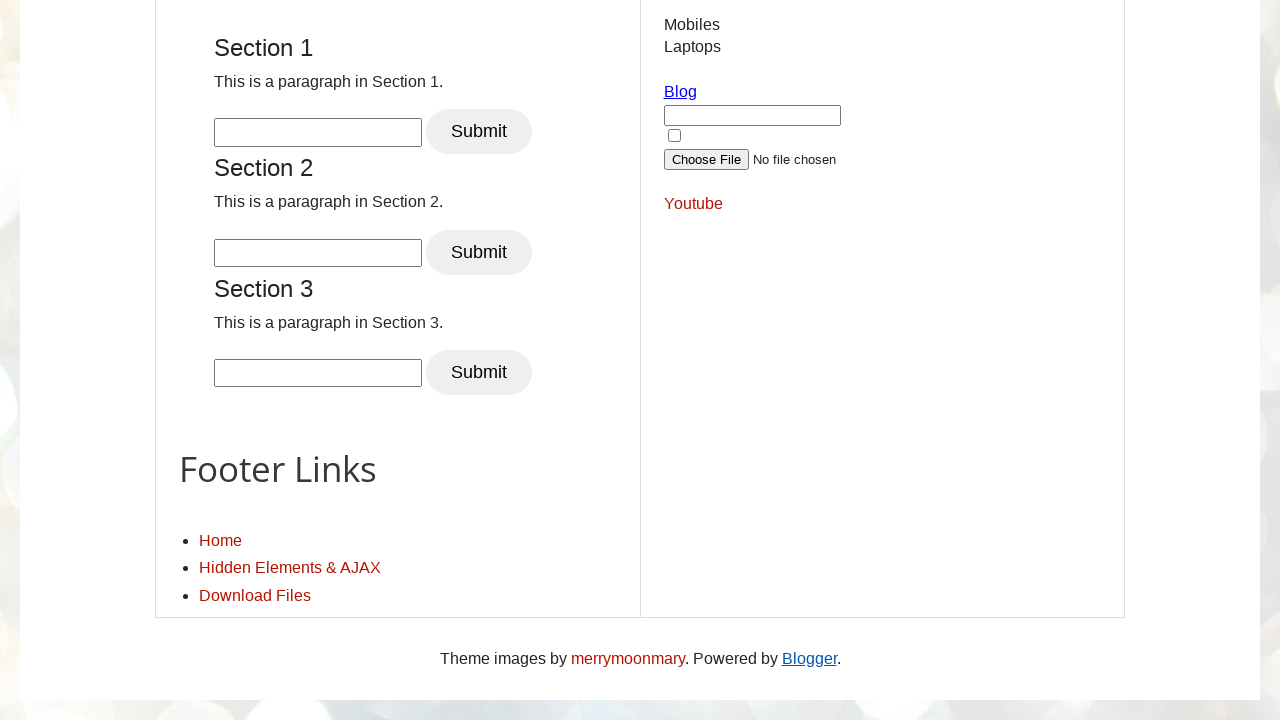

Waited for child page to load
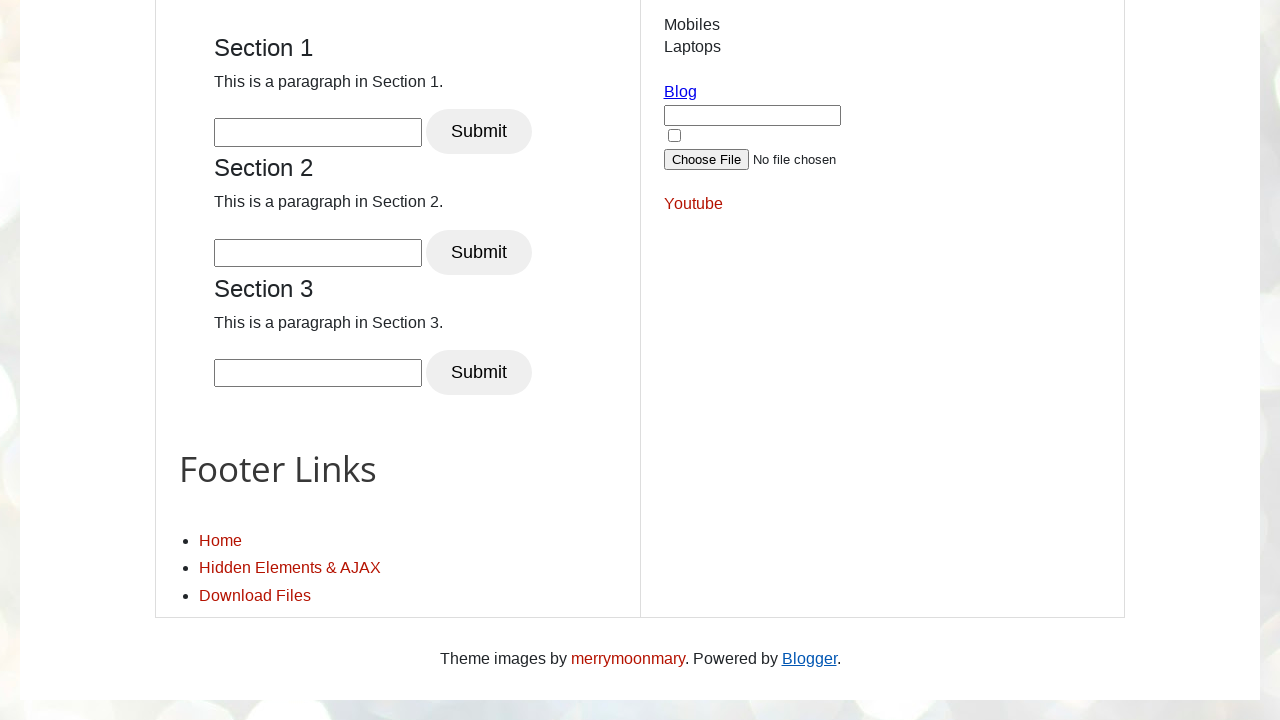

Waited for Blogger page to load
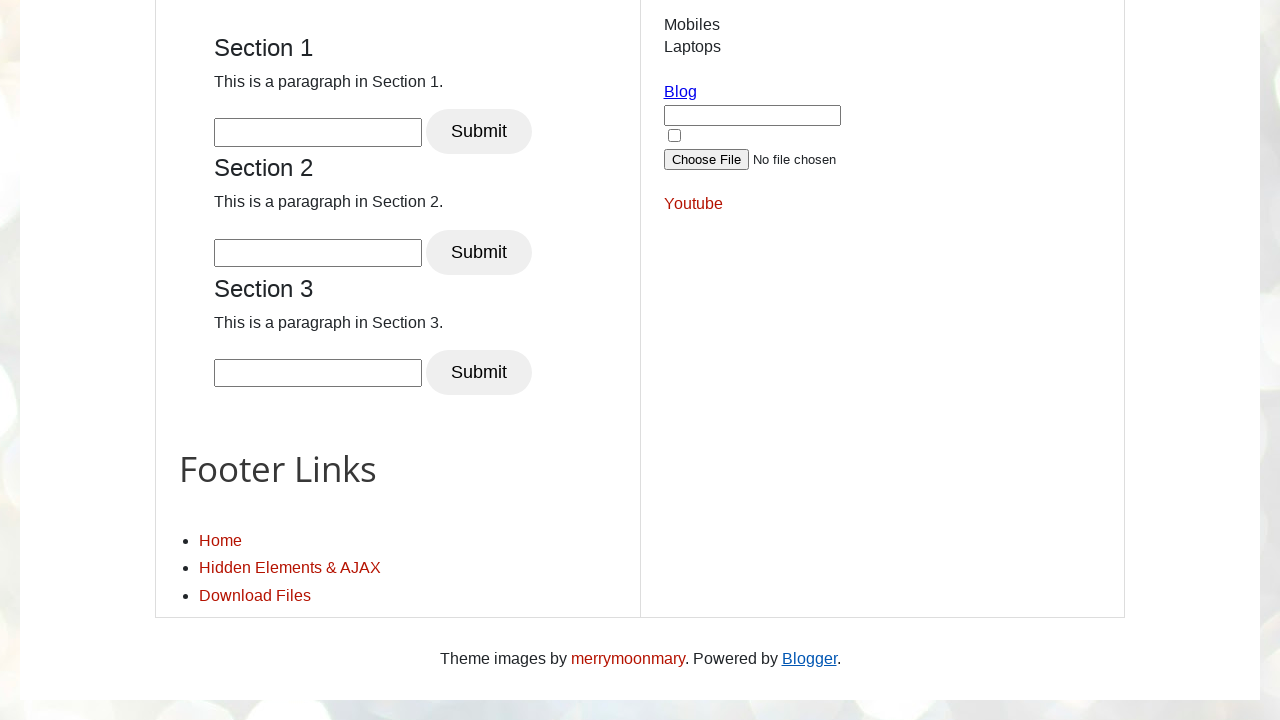

Retrieved all pages after opening Blogger - 3 windows found
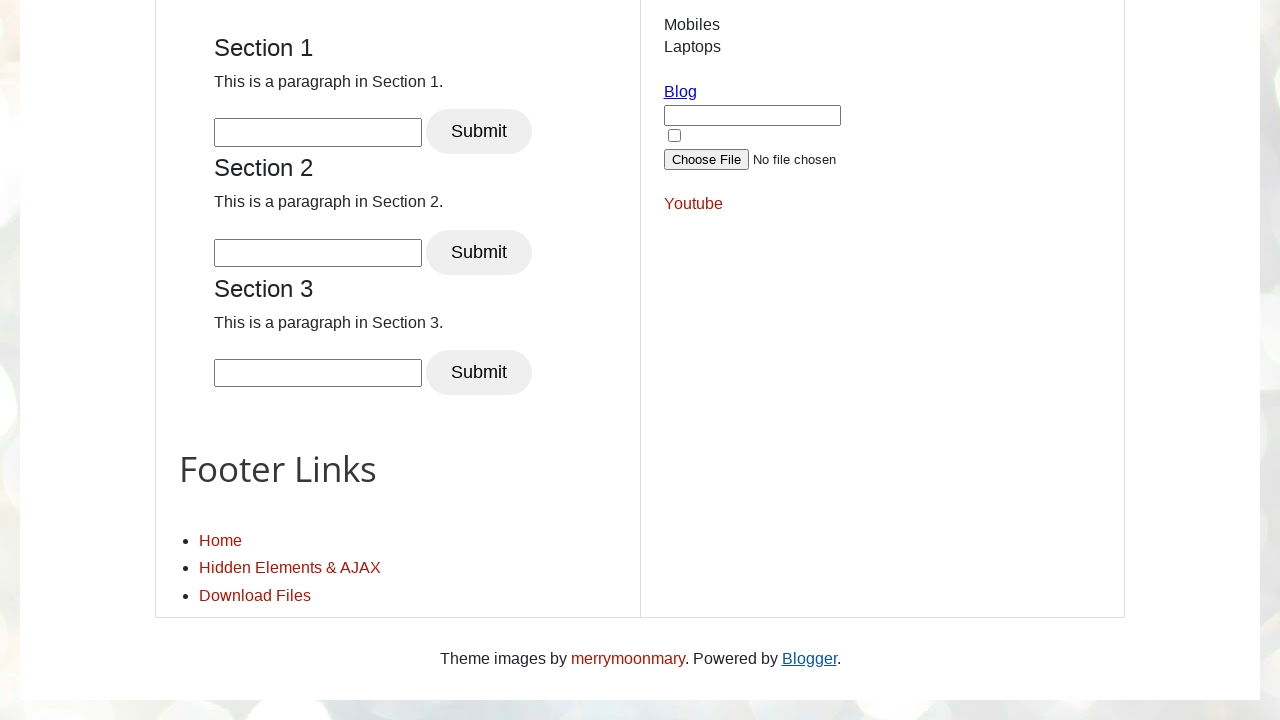

Printed all page titles
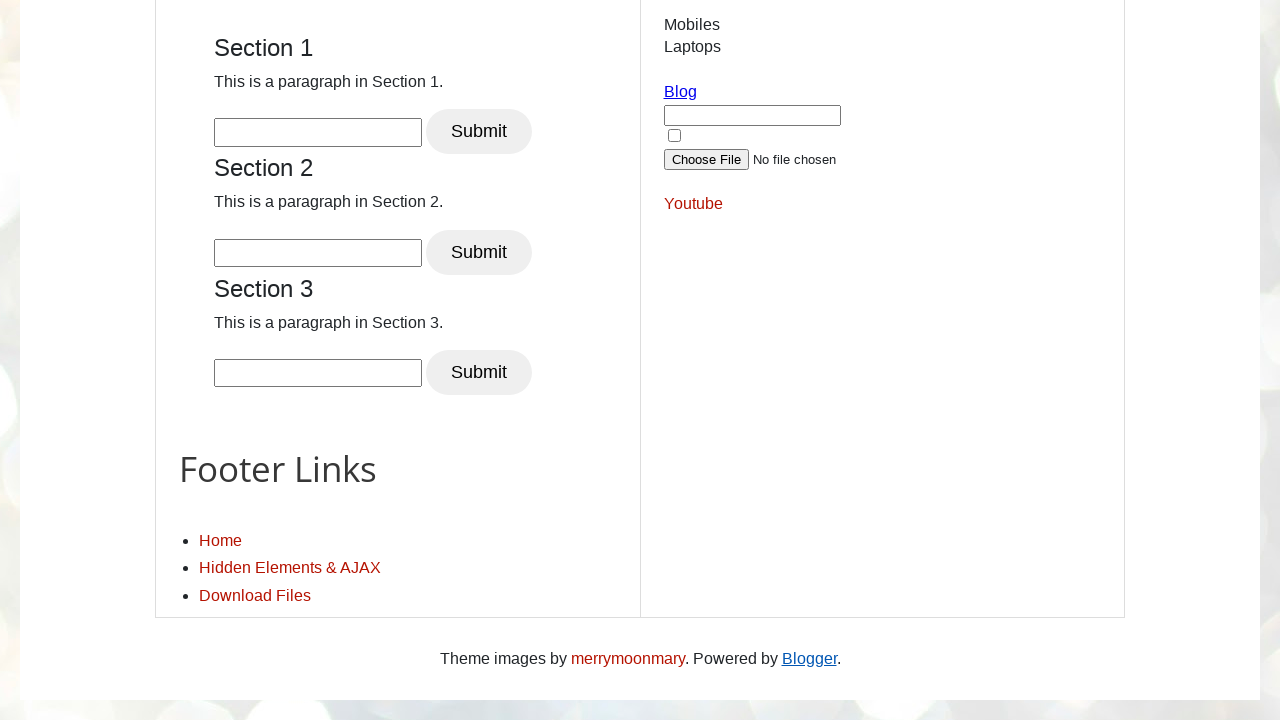

Closed window with title 'Blogger.com - Create a unique and beautiful blog easily.'
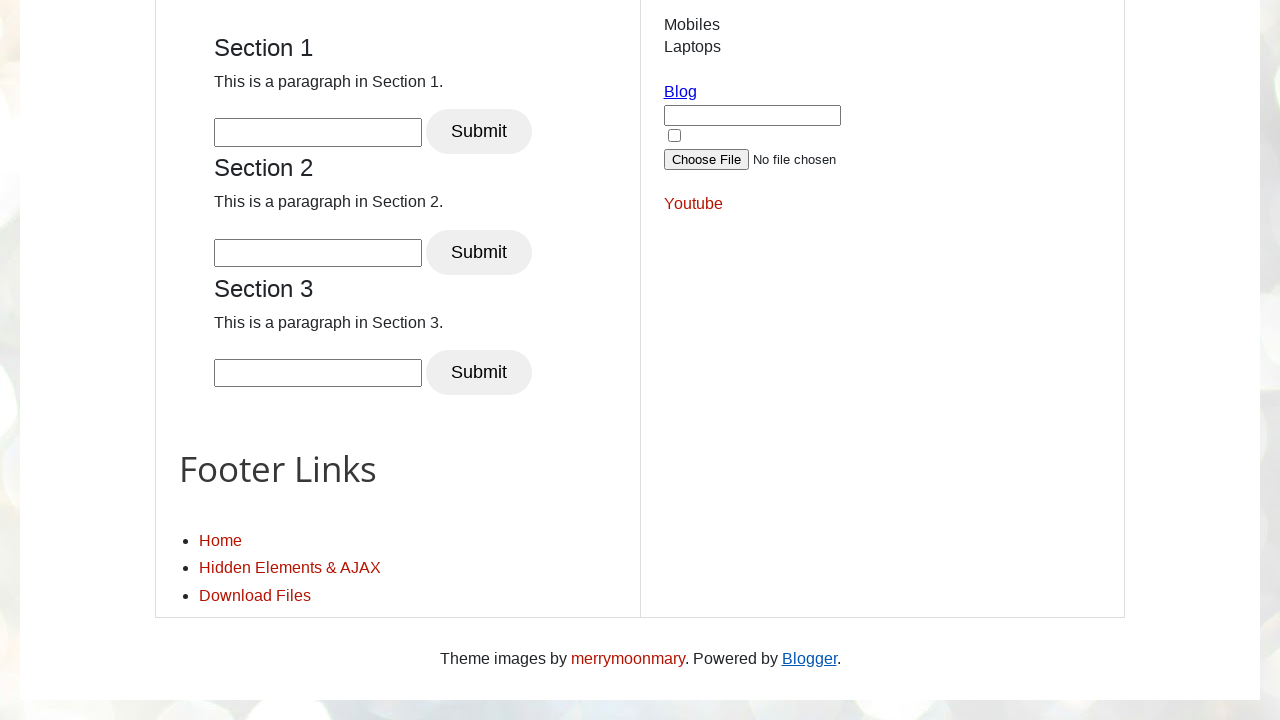

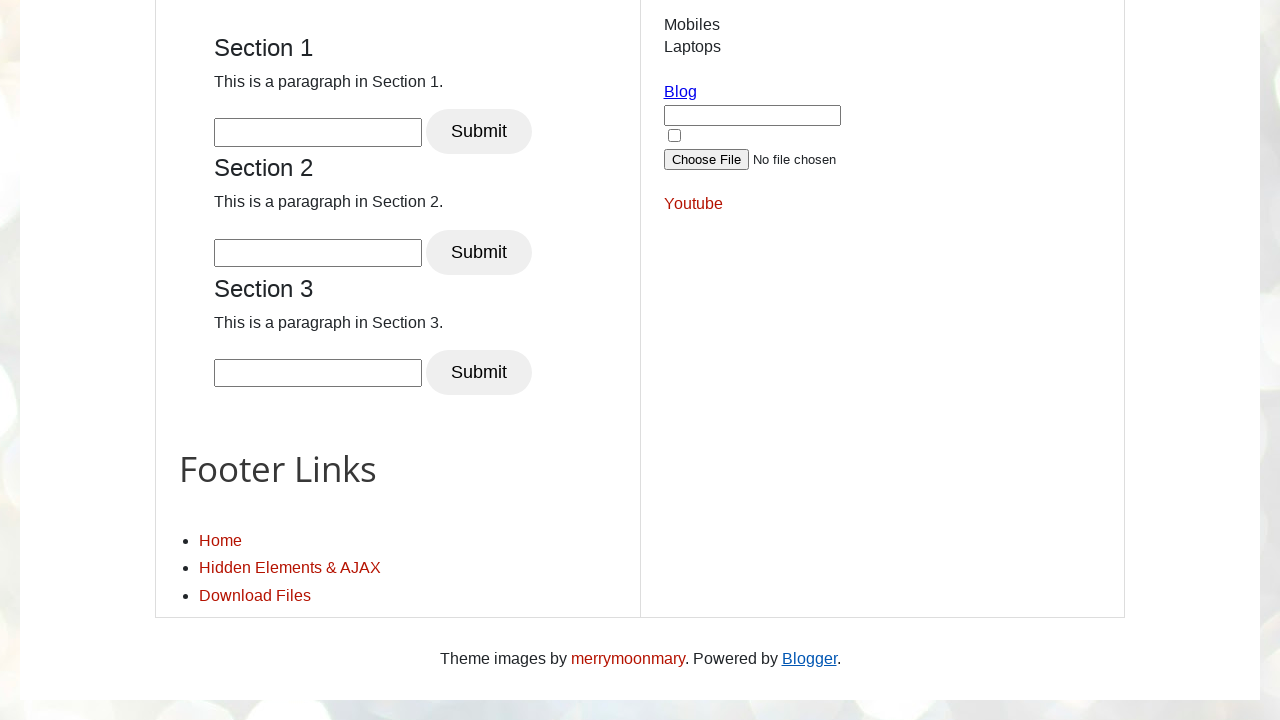